Tests radio button functionality by checking Male and Female radio buttons and verifying their checked states

Starting URL: https://www.lambdatest.com/selenium-playground/radiobutton-demo

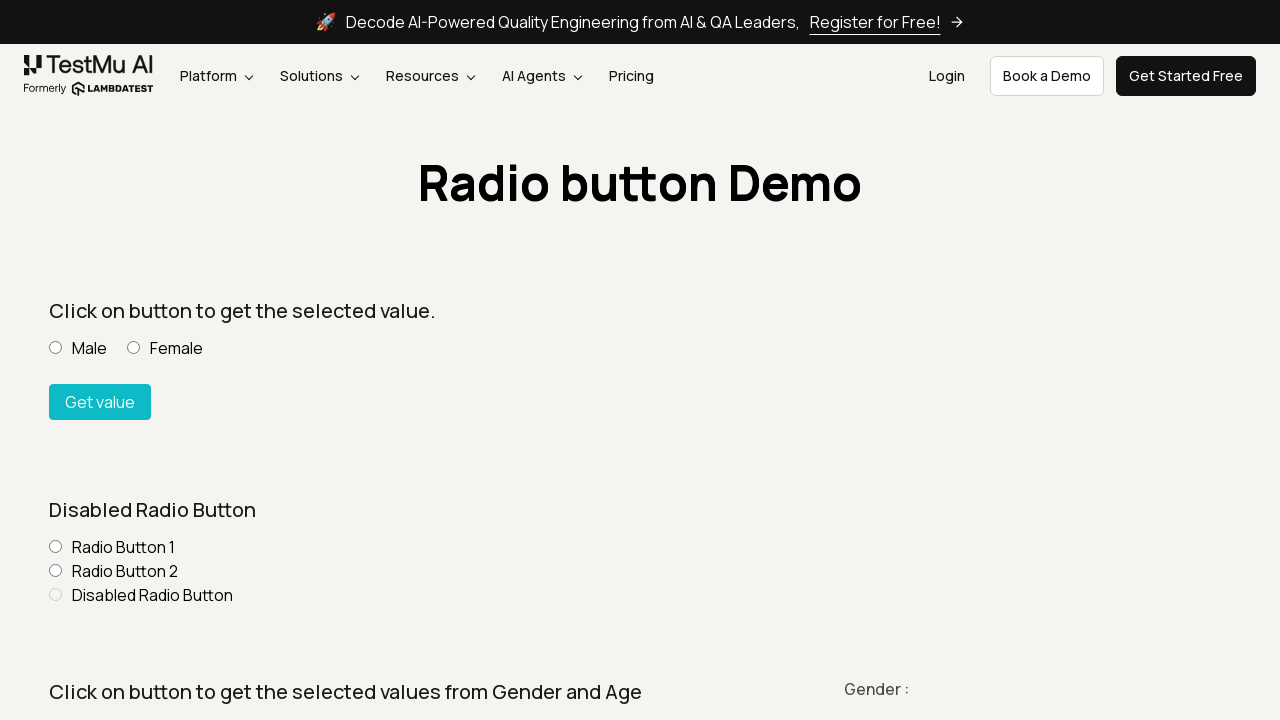

Verified Male radio button is not checked initially
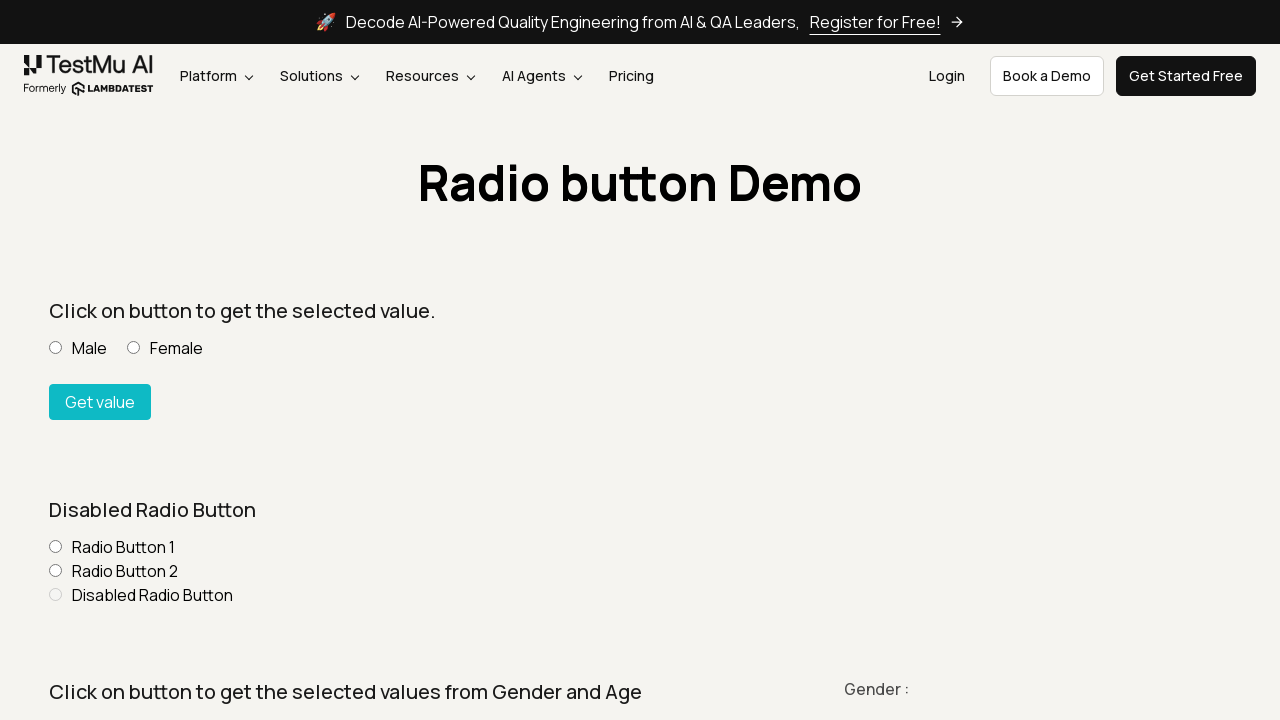

Checked Male radio button at (56, 348) on input[value='Male'][name='optradio']
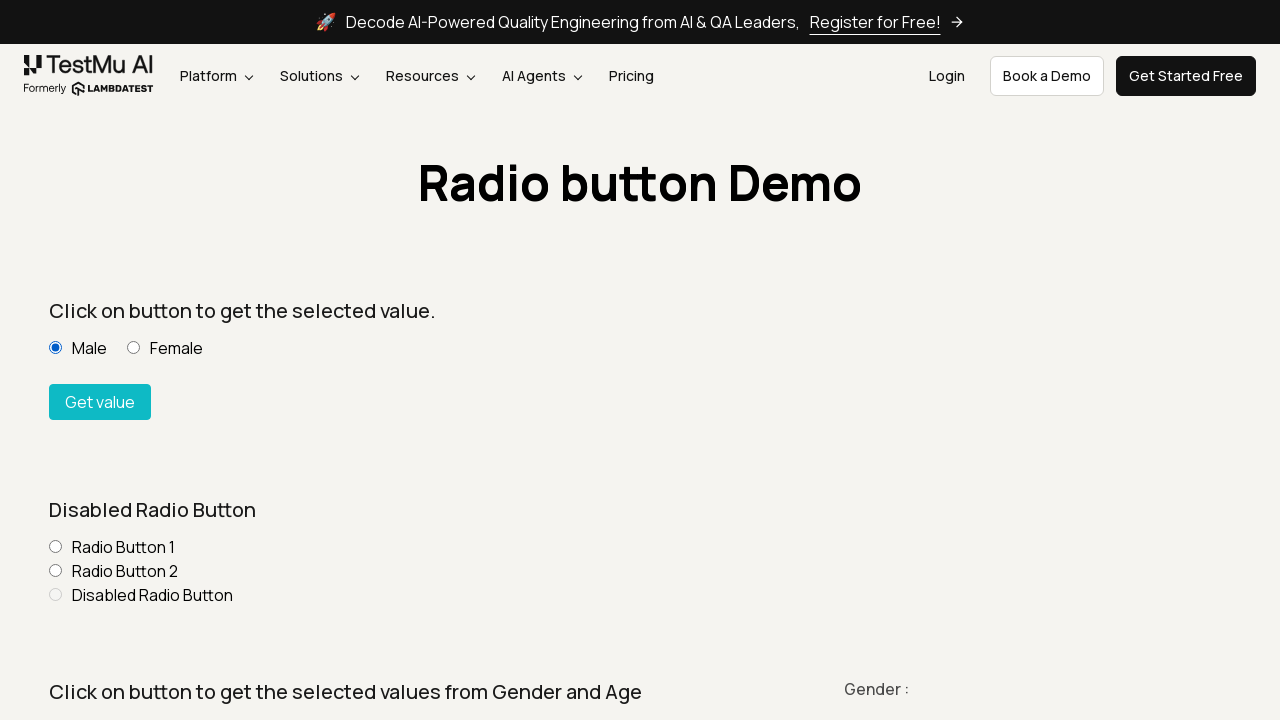

Verified Male radio button is now checked
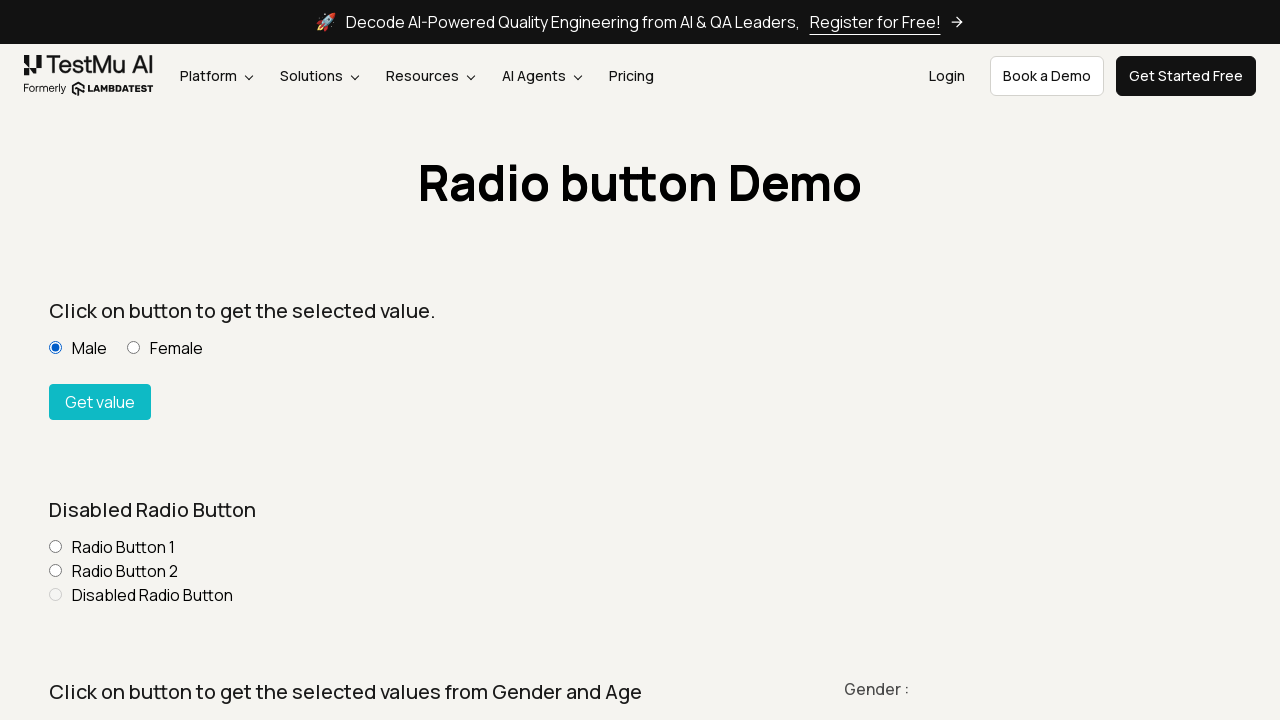

Verified Female radio button is not checked
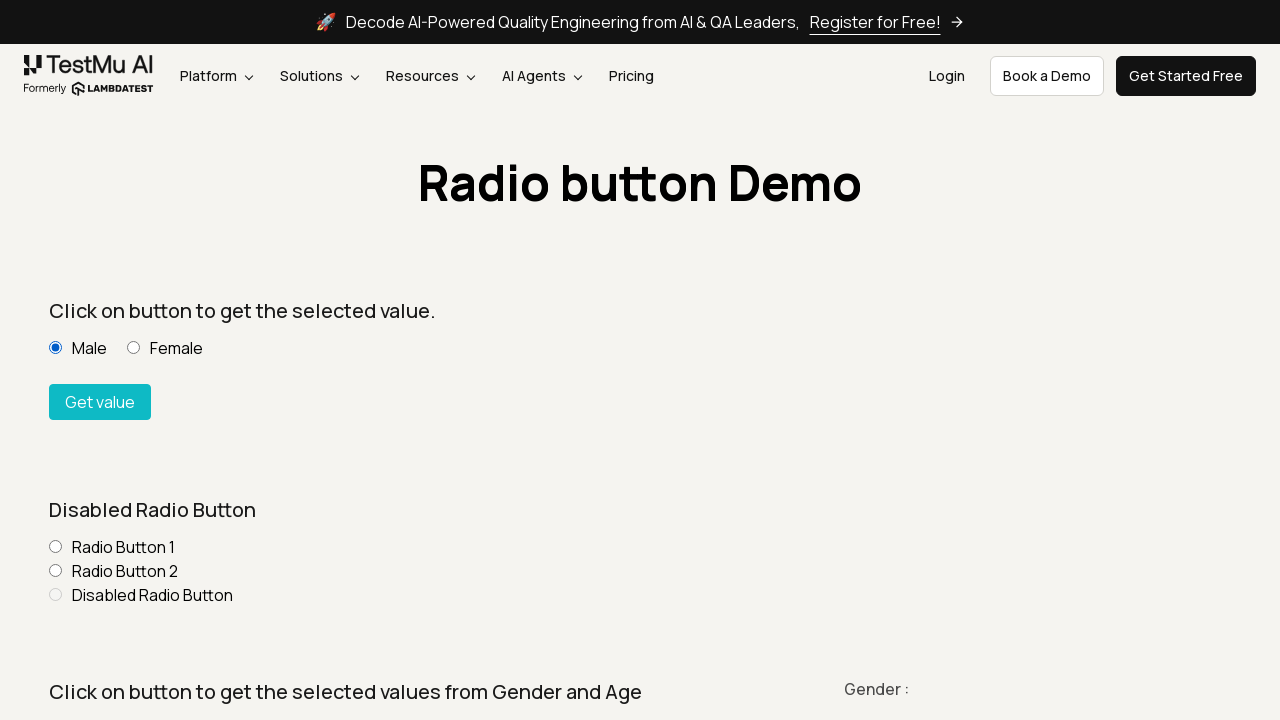

Checked Female radio button at (134, 348) on input[value='Female'][name='optradio']
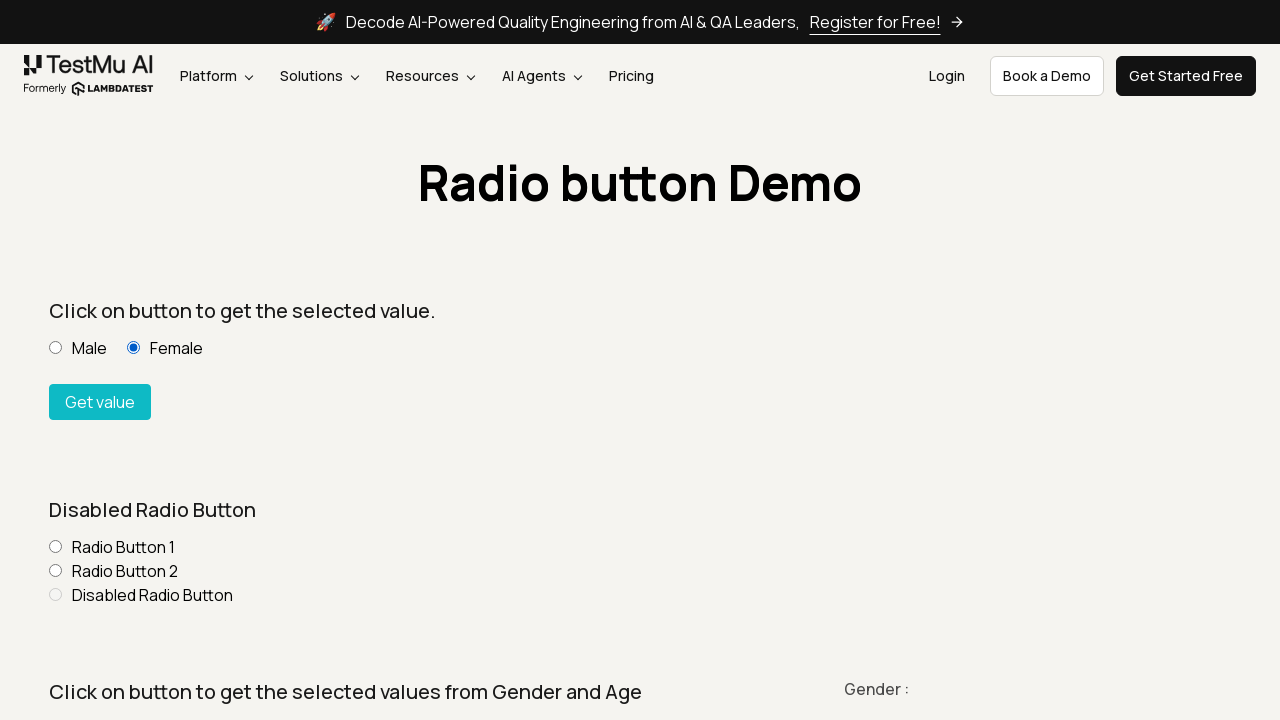

Verified Female radio button is now checked
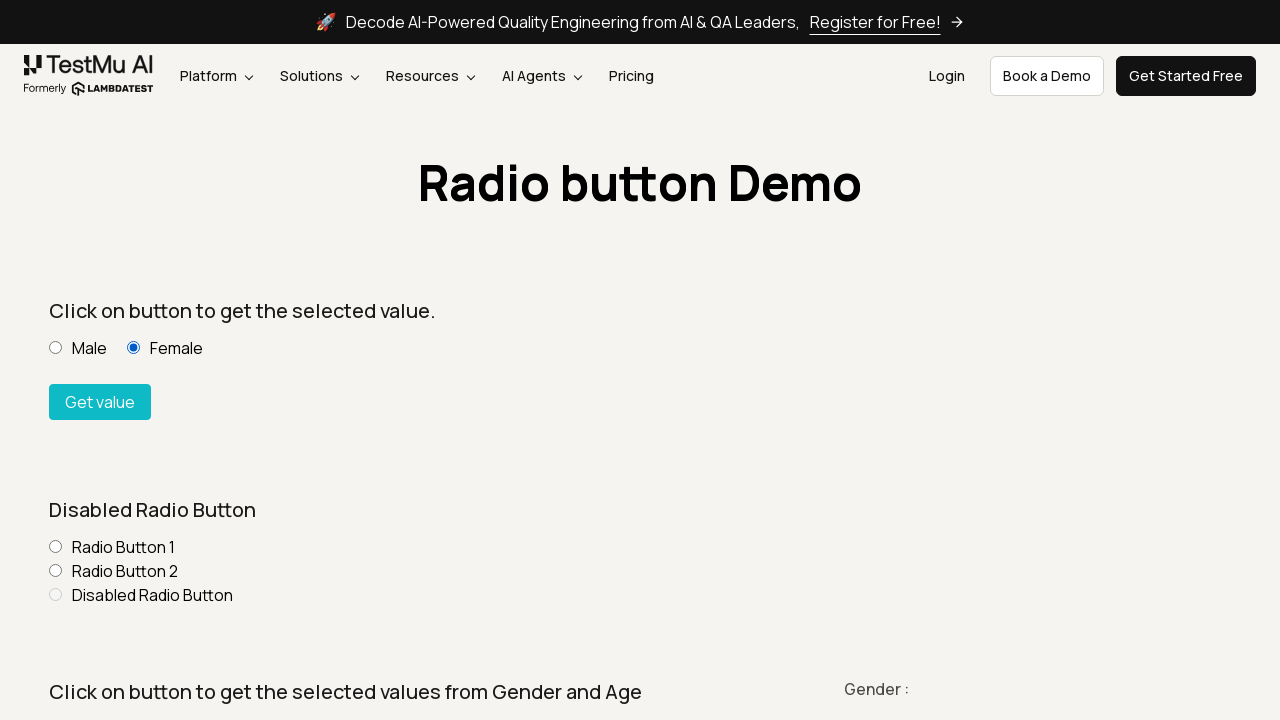

Verified Male radio button is now unchecked
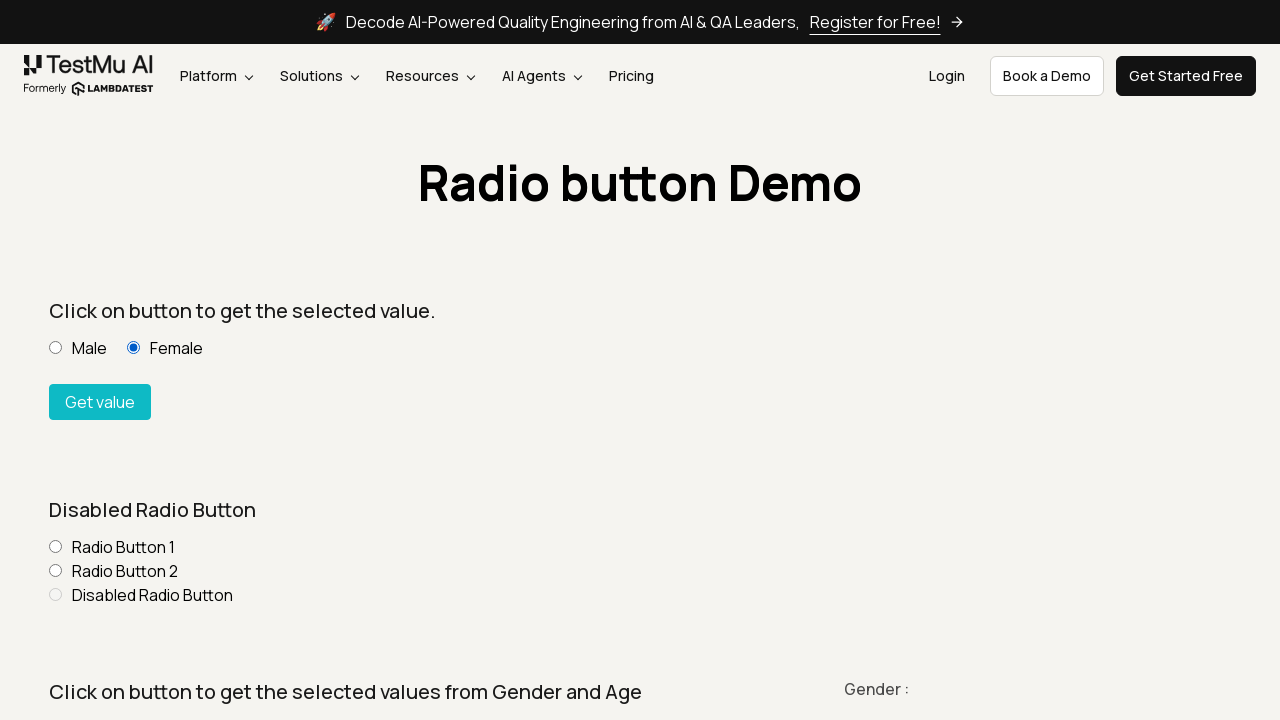

Retrieved button check text content
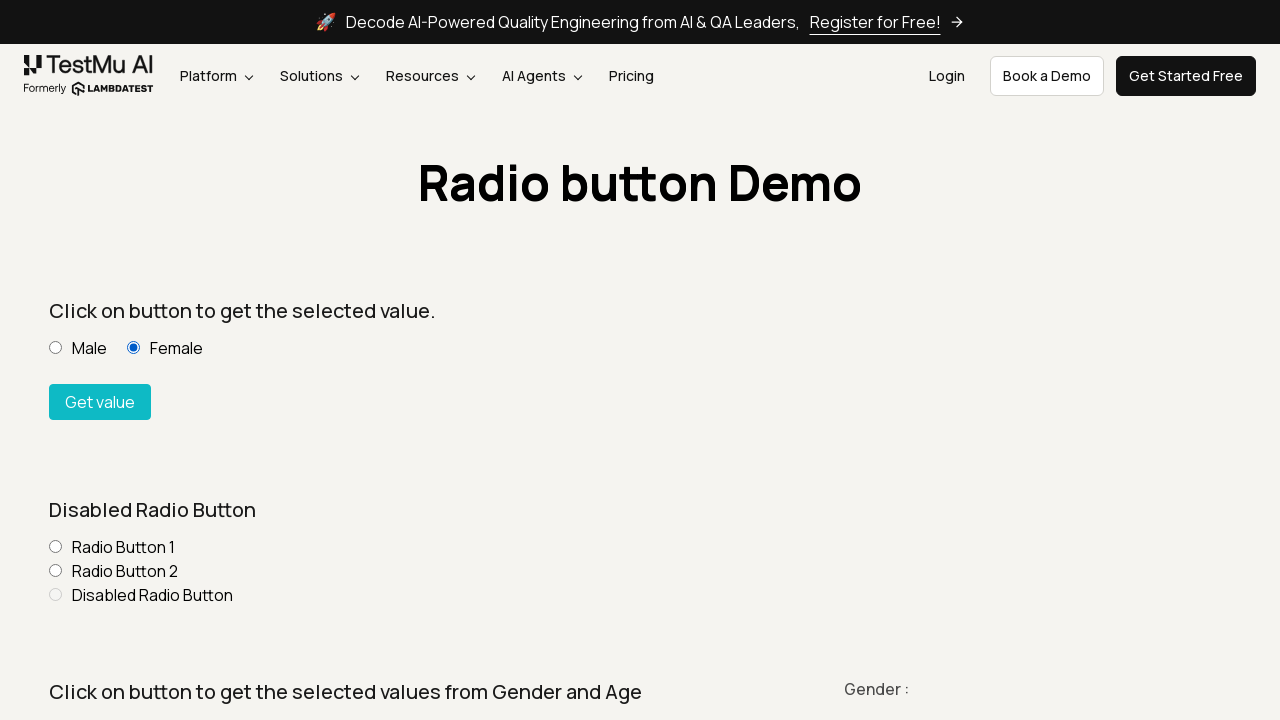

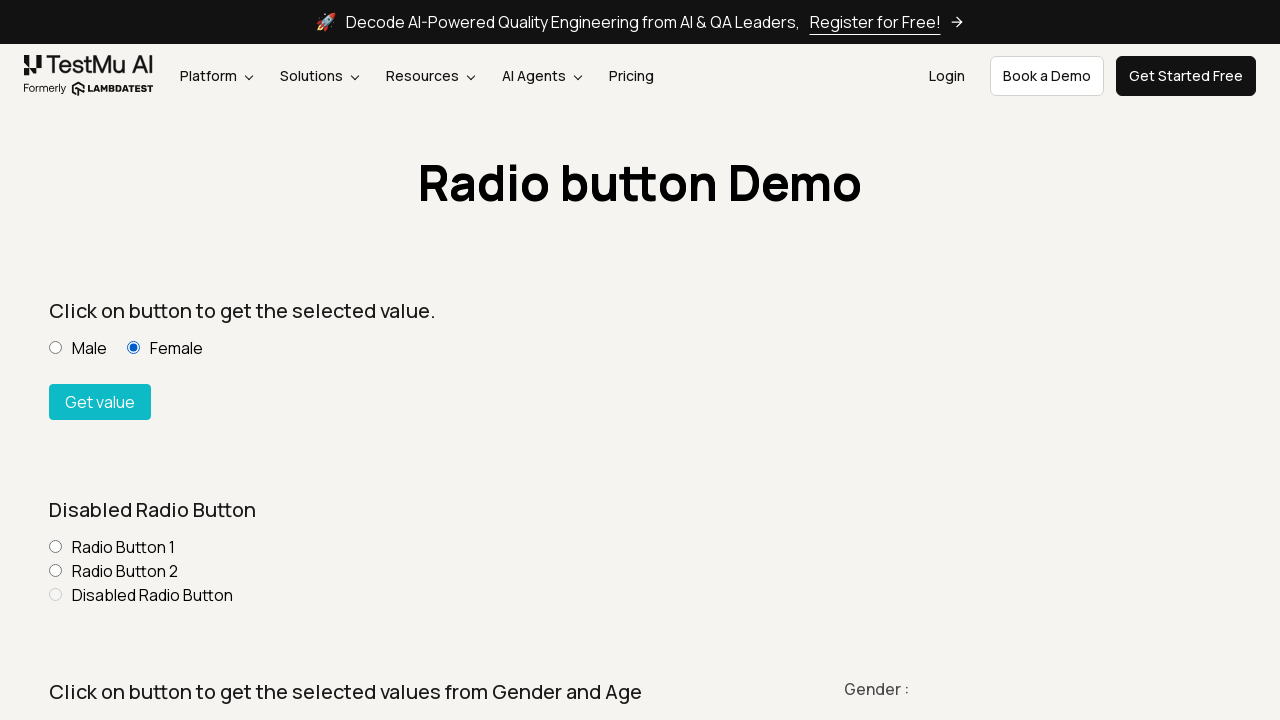